Tests browser window management methods by changing window states (minimize, maximize, fullscreen) and retrieving window position and size

Starting URL: https://www.techproeducation.com/

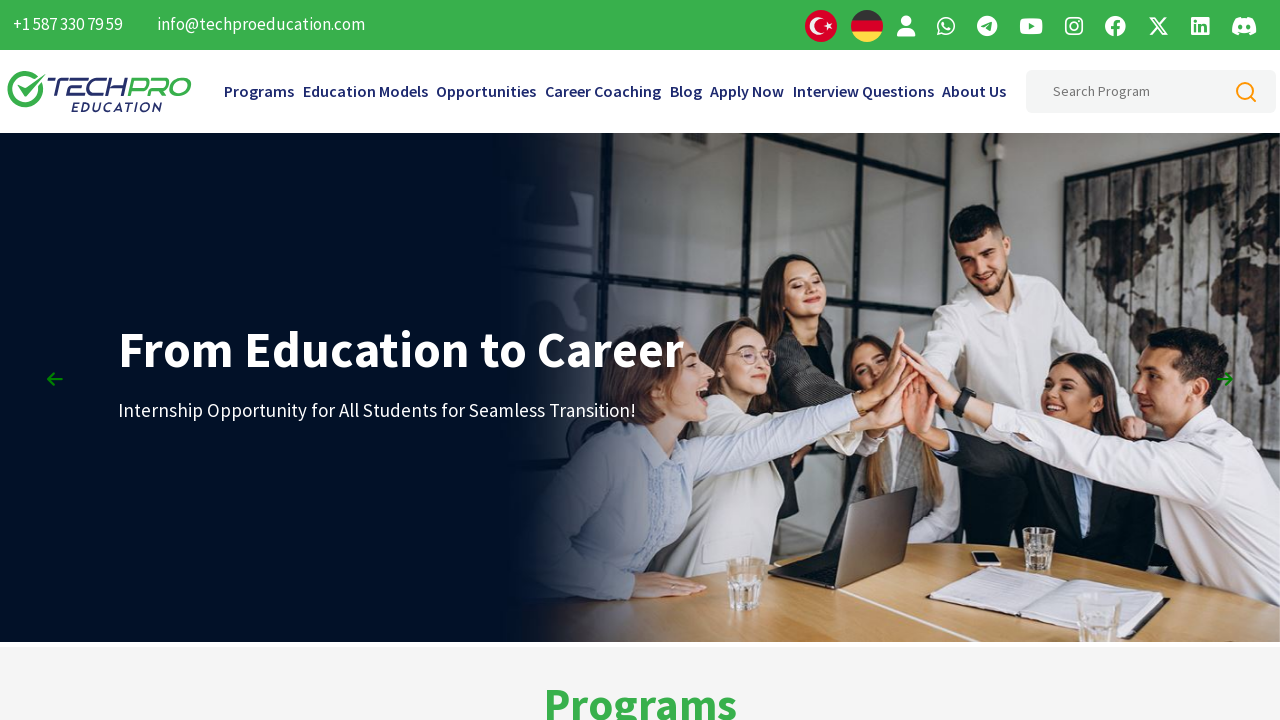

Retrieved initial window position using JavaScript evaluation
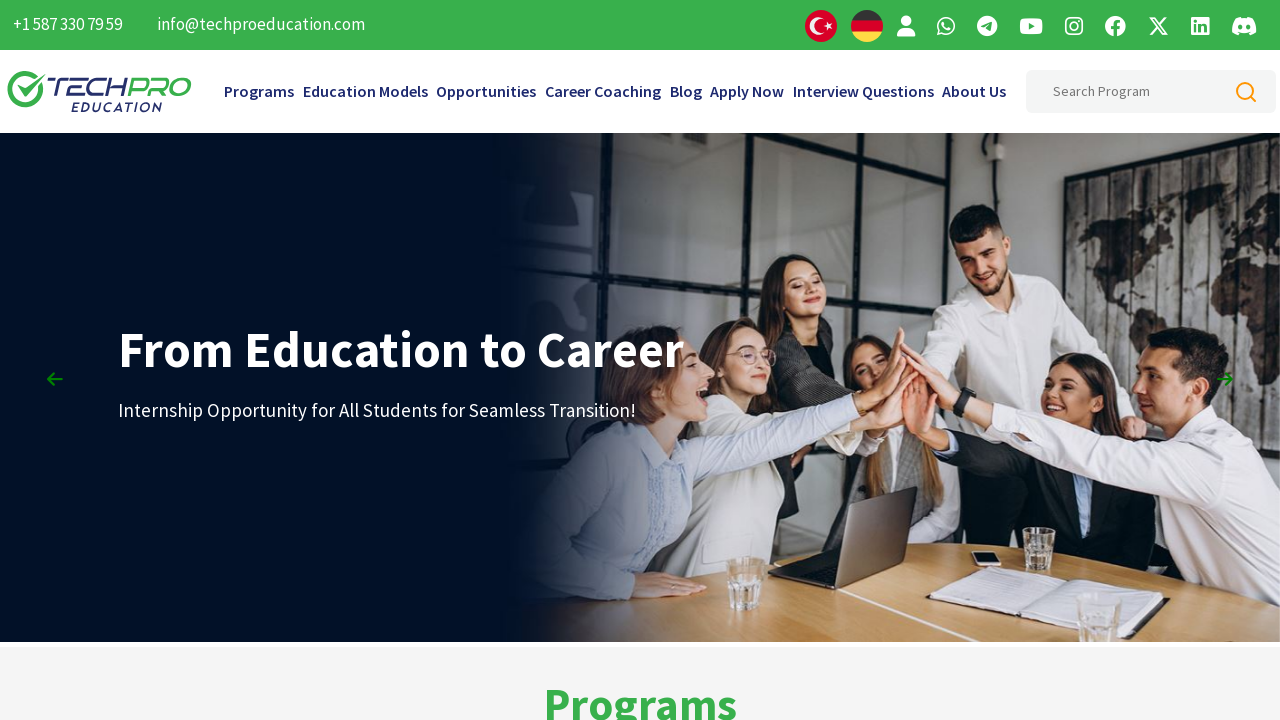

Retrieved initial window size using JavaScript evaluation
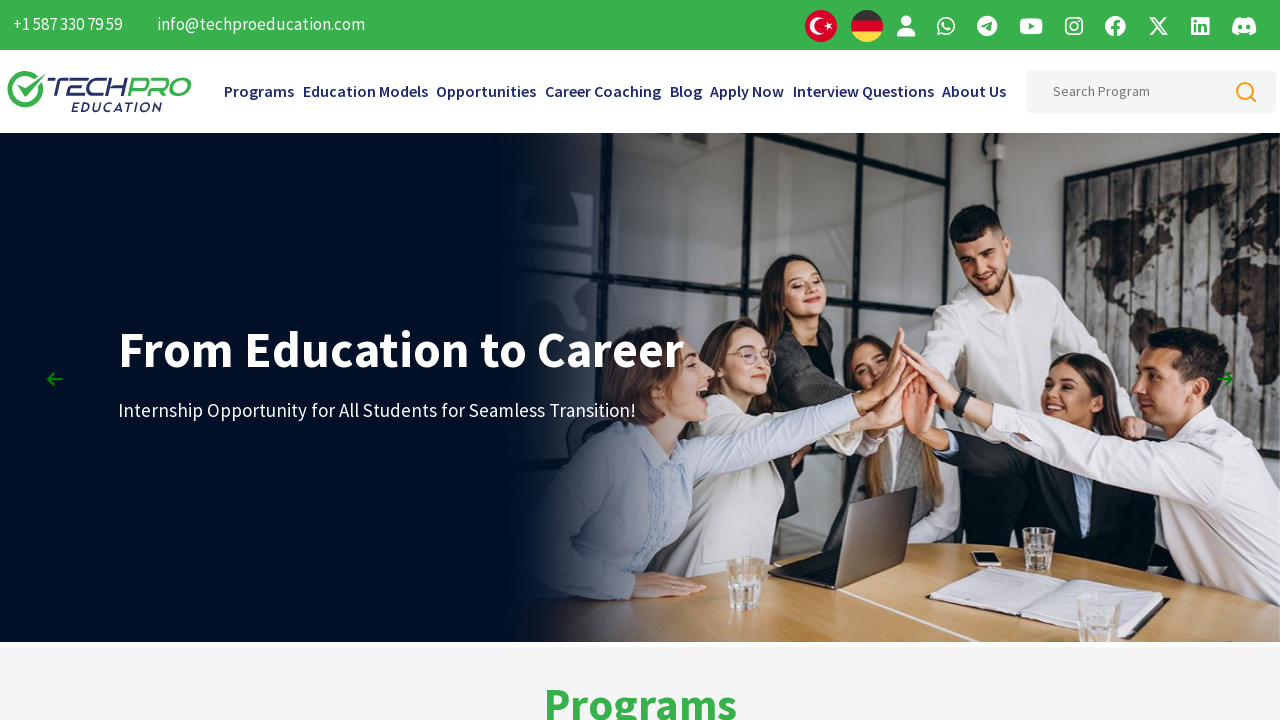

Set viewport to minimal size (1x1) to simulate window minimize
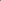

Waited 3 seconds after minimizing window
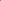

Set viewport to maximum size (1920x1080) to maximize window
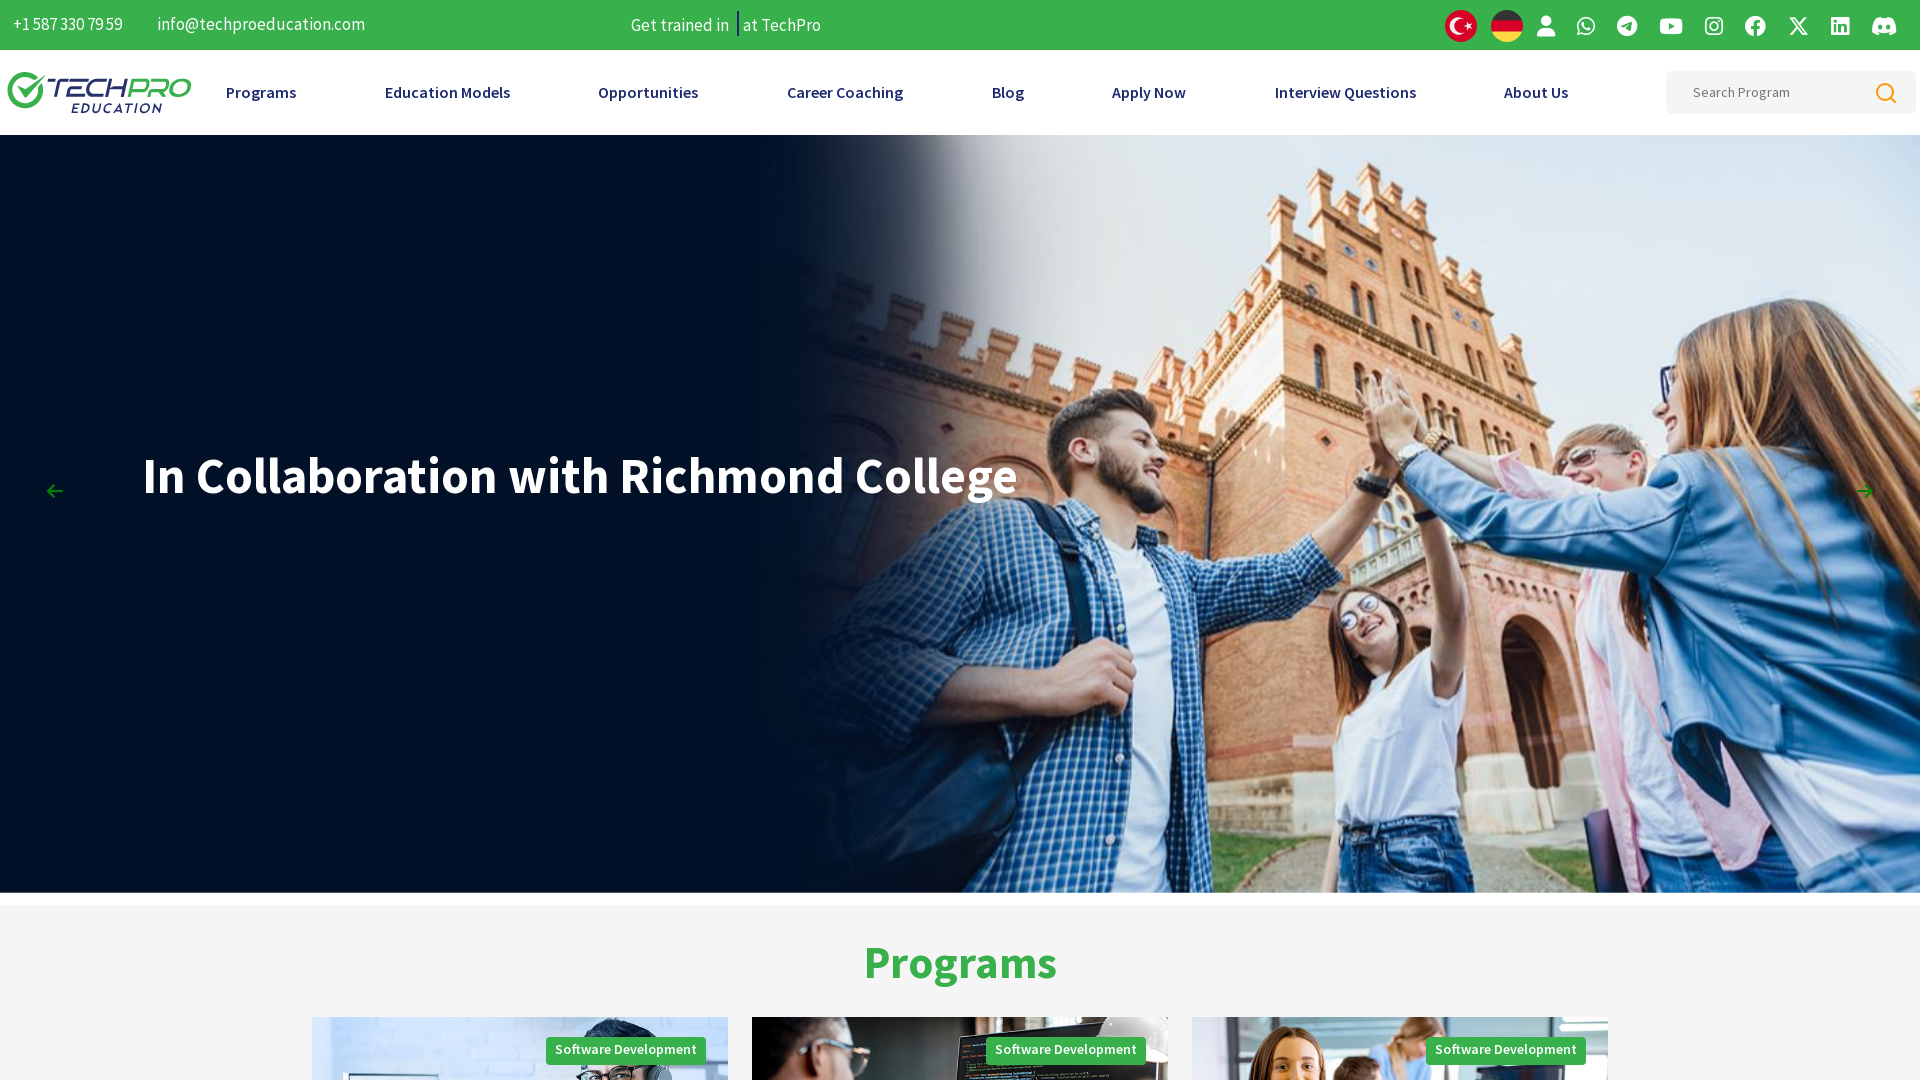

Retrieved window position in maximized state
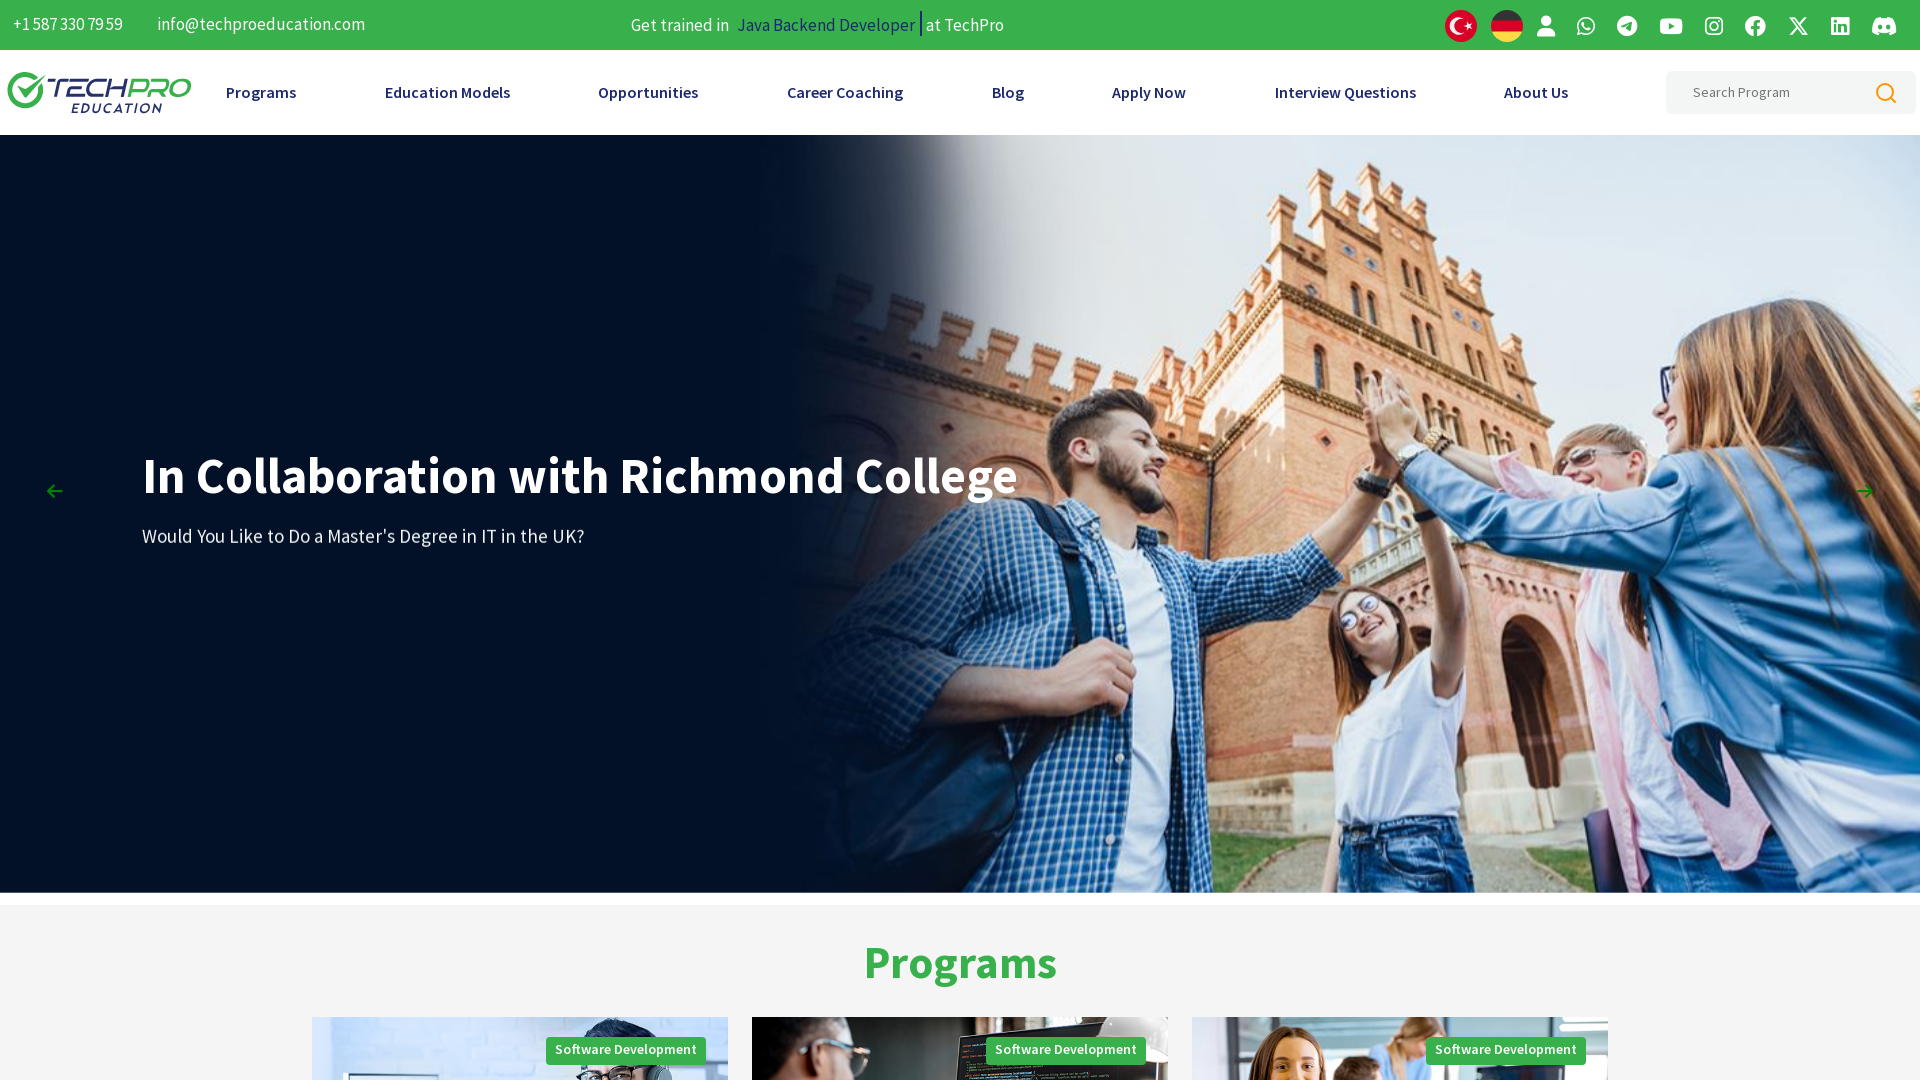

Retrieved window size in maximized state
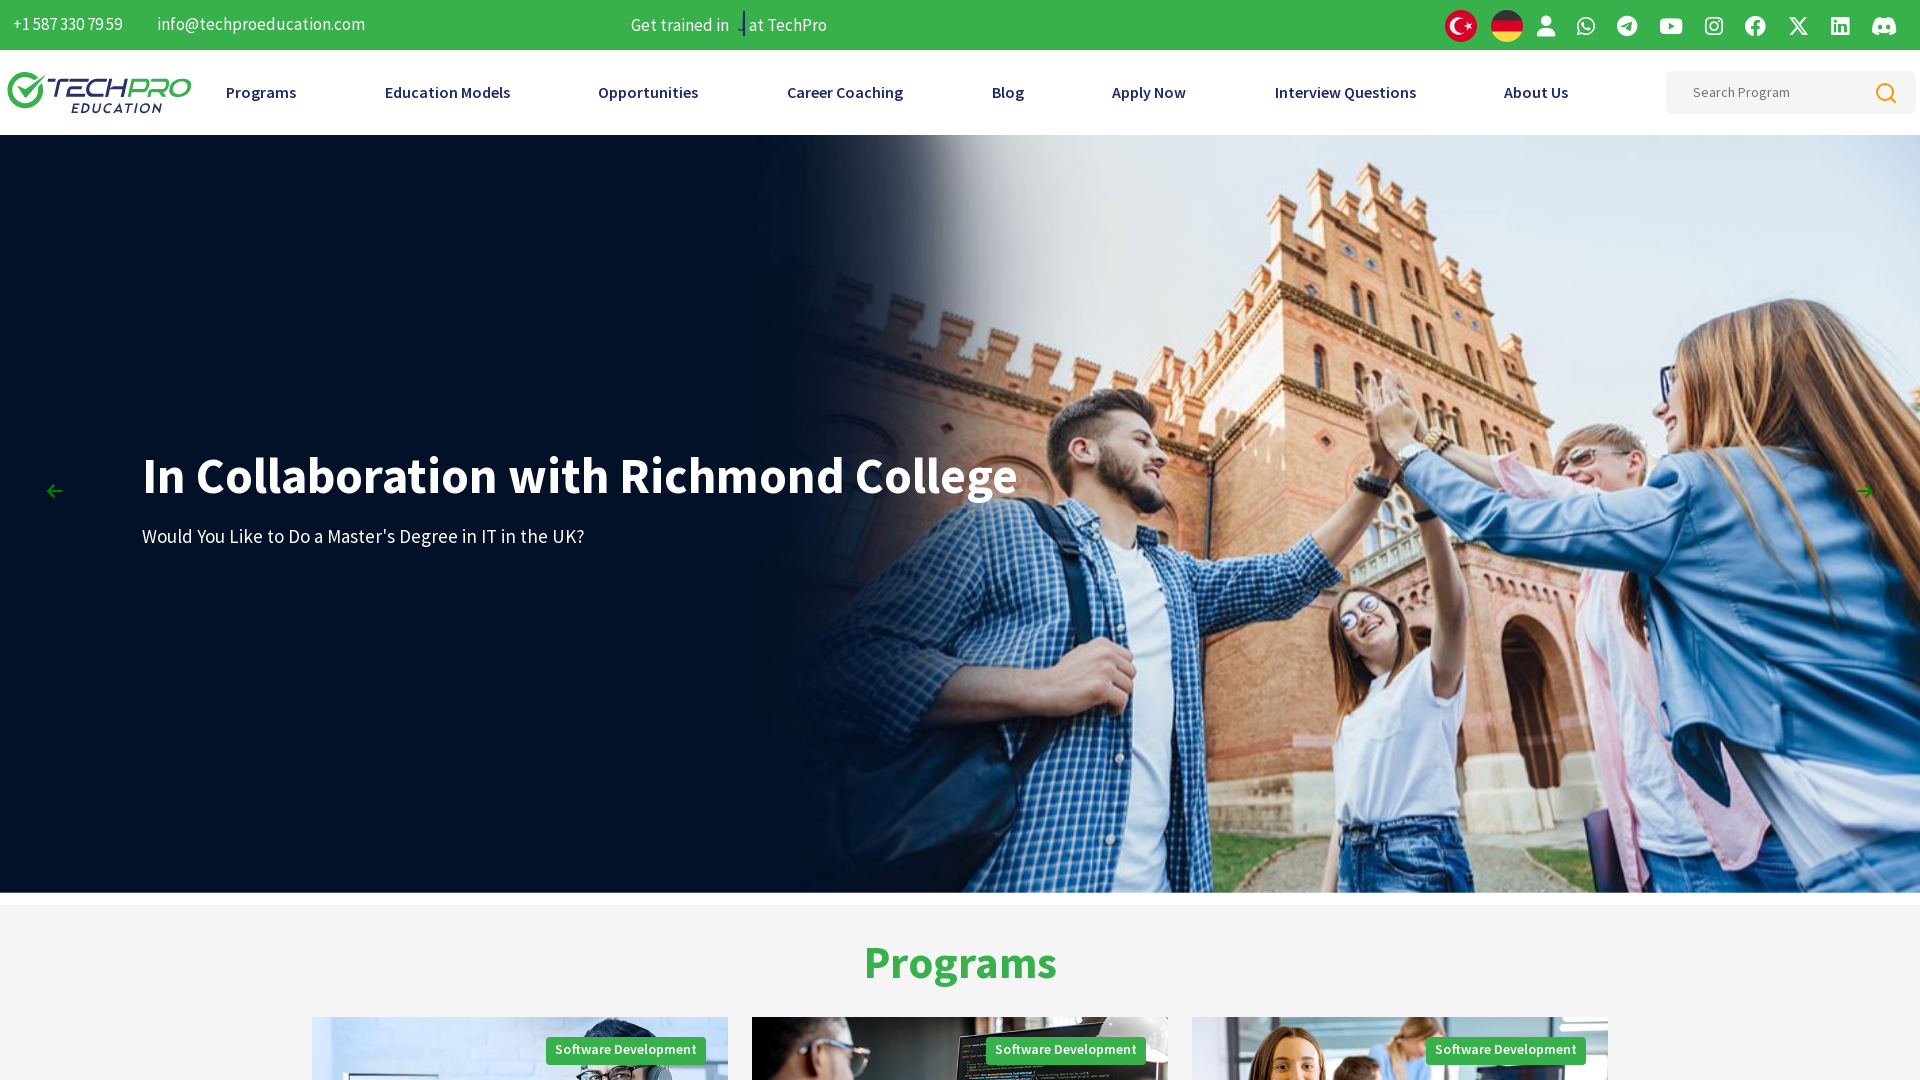

Waited 3 seconds after maximizing window
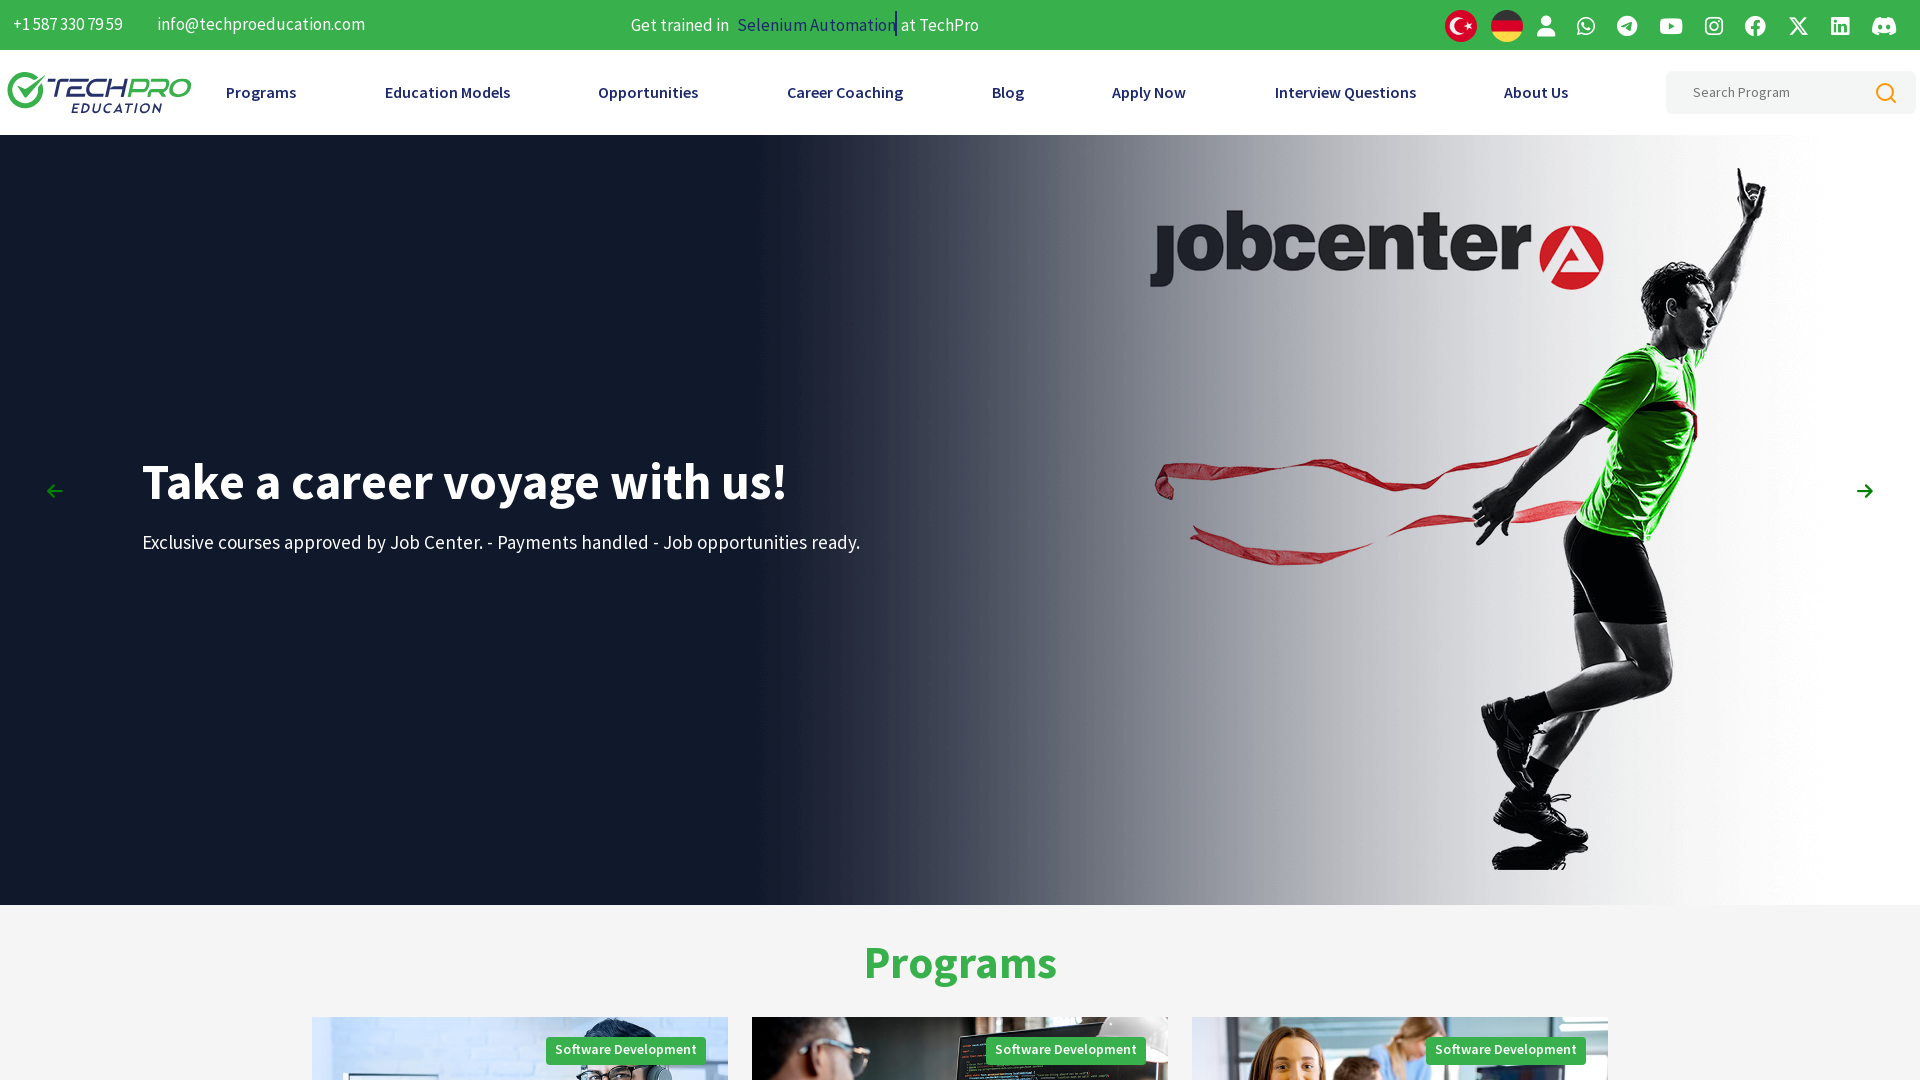

Set viewport to fullscreen dimensions (1920x1080)
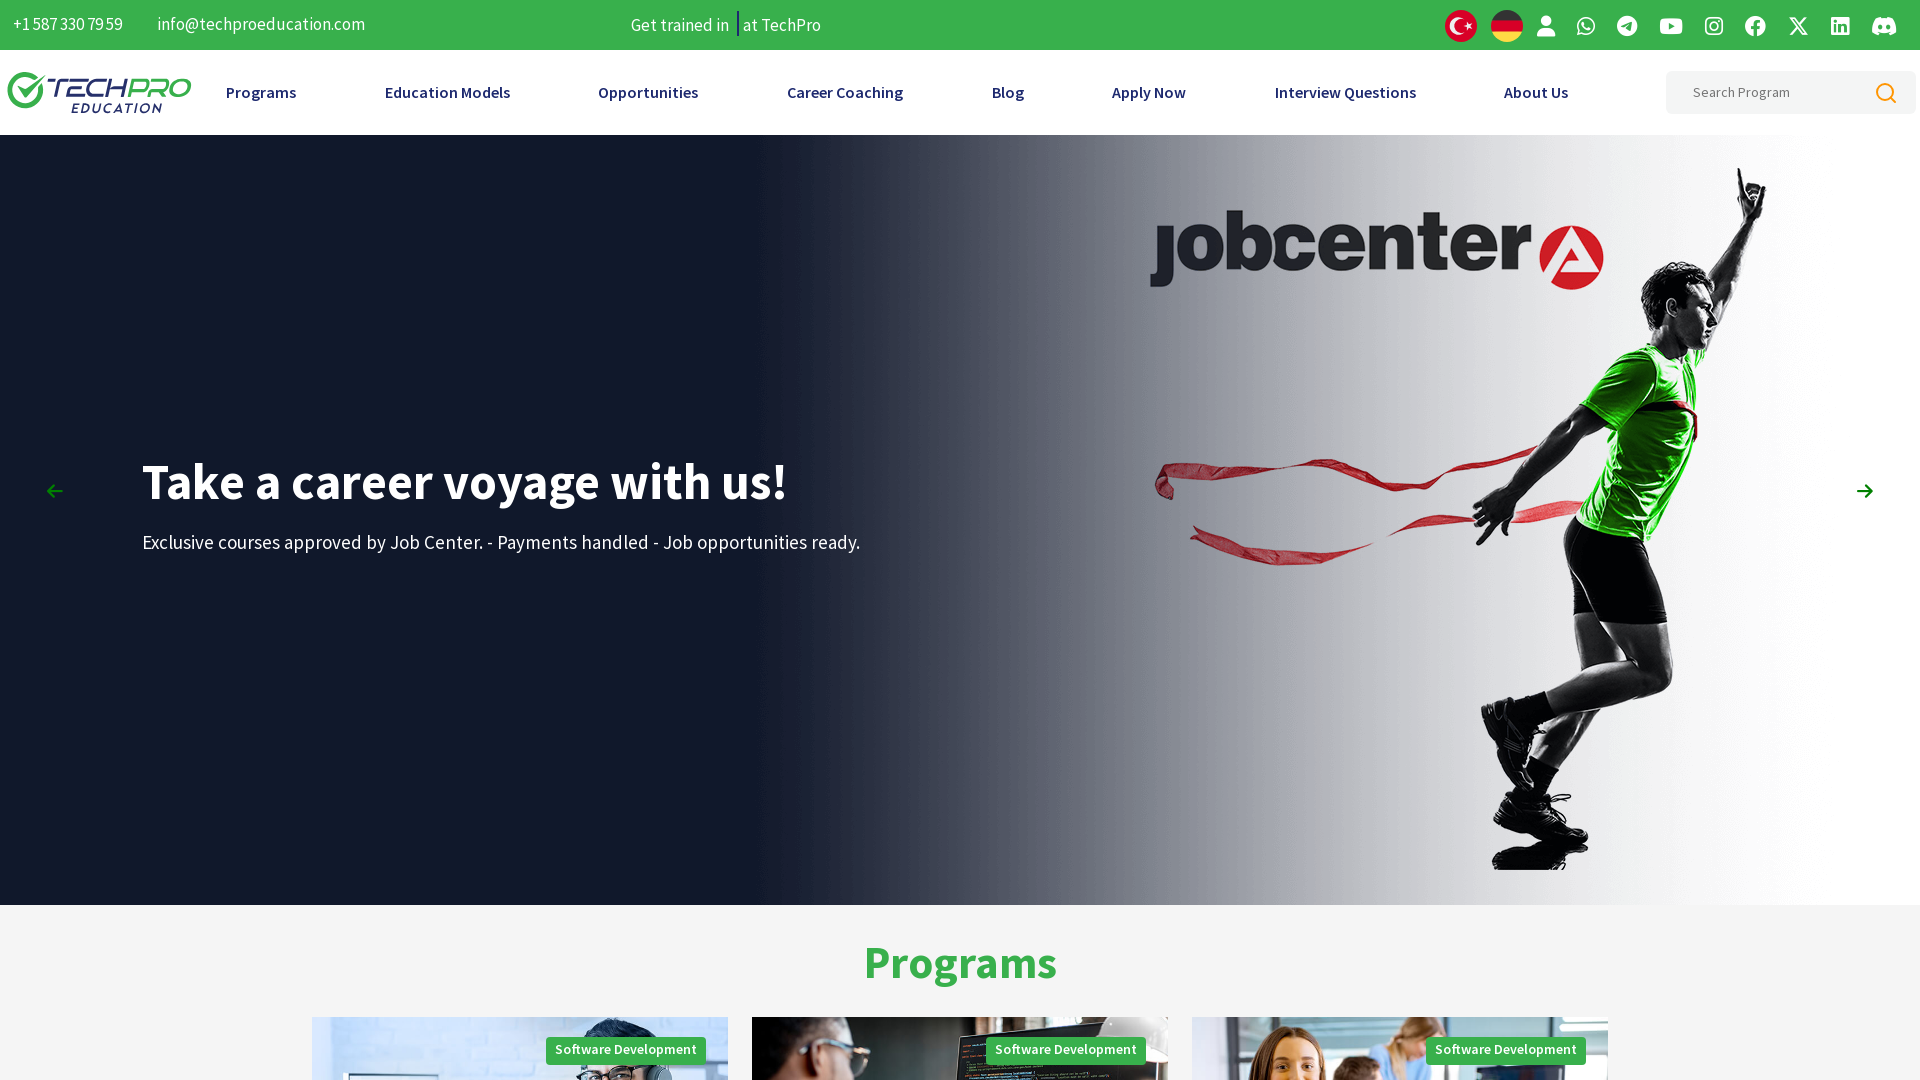

Requested fullscreen mode using JavaScript (with error handling)
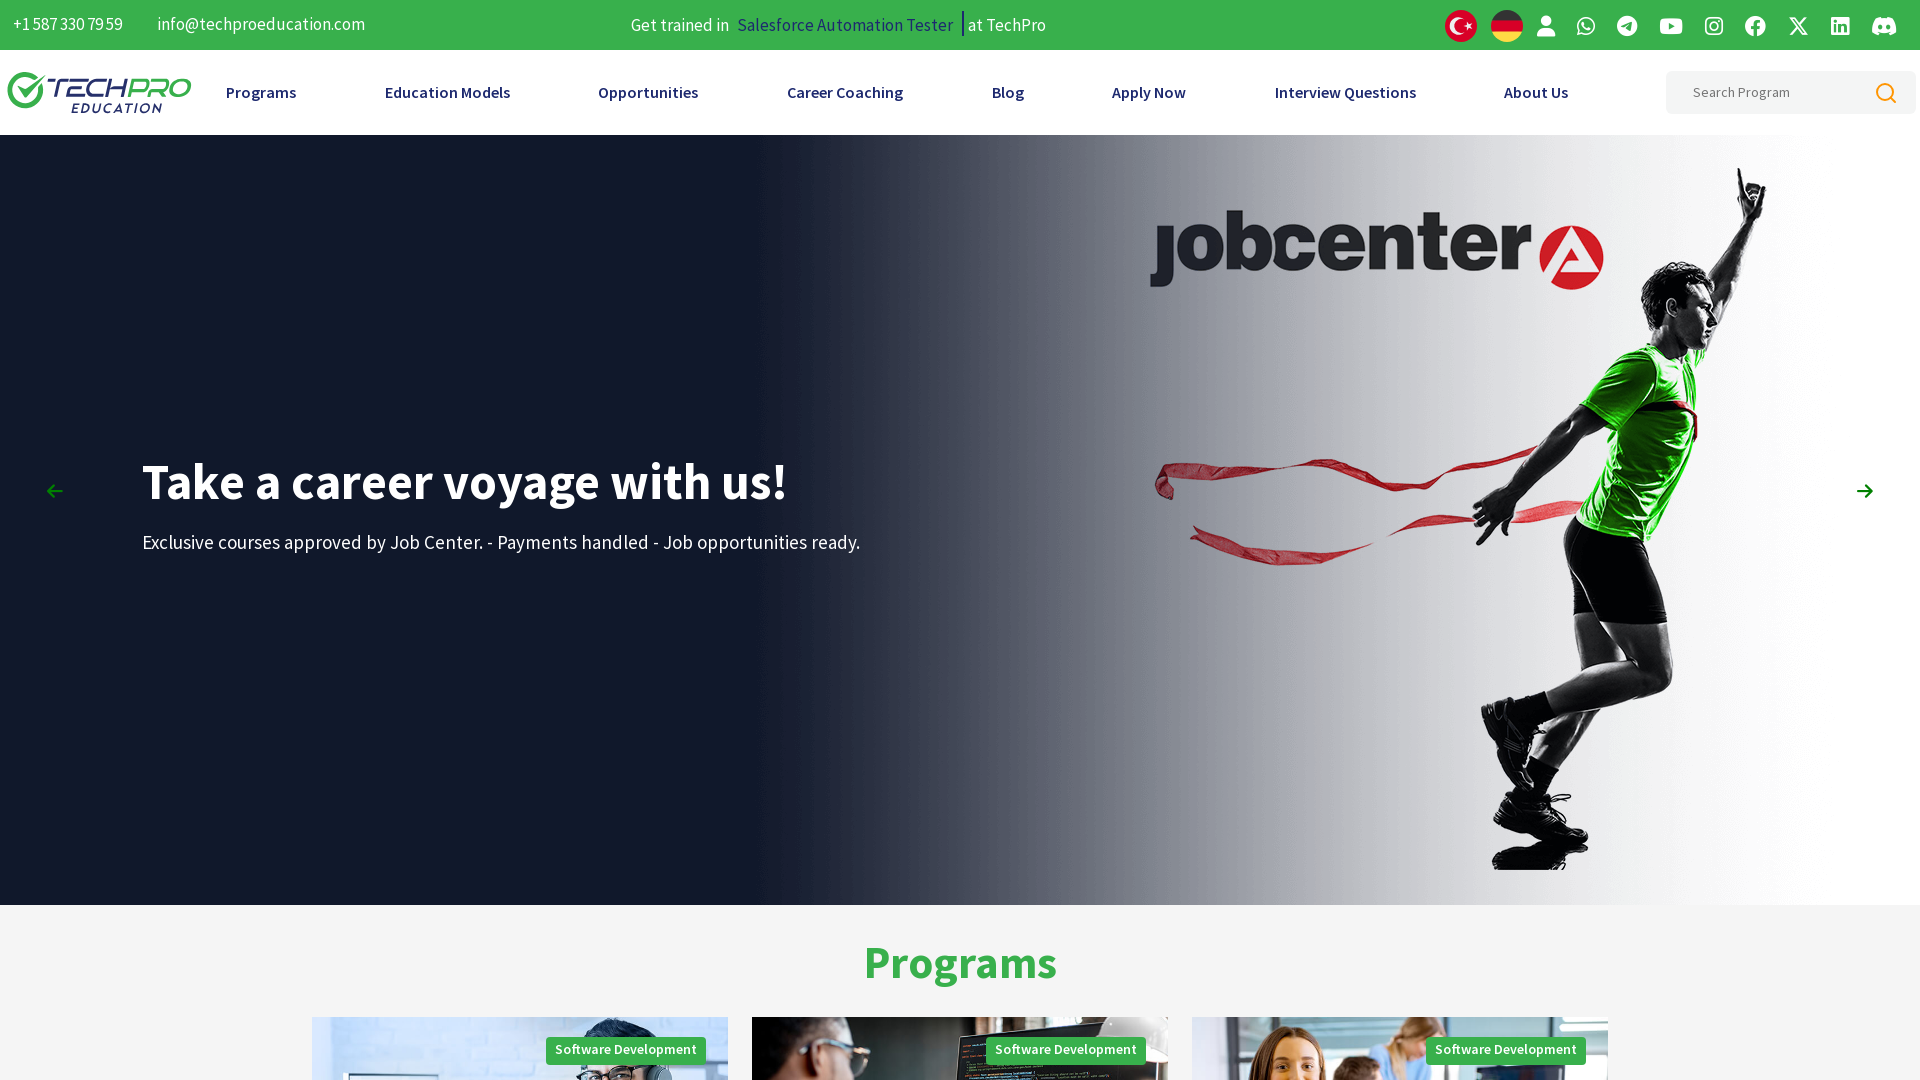

Retrieved window position in fullscreen state
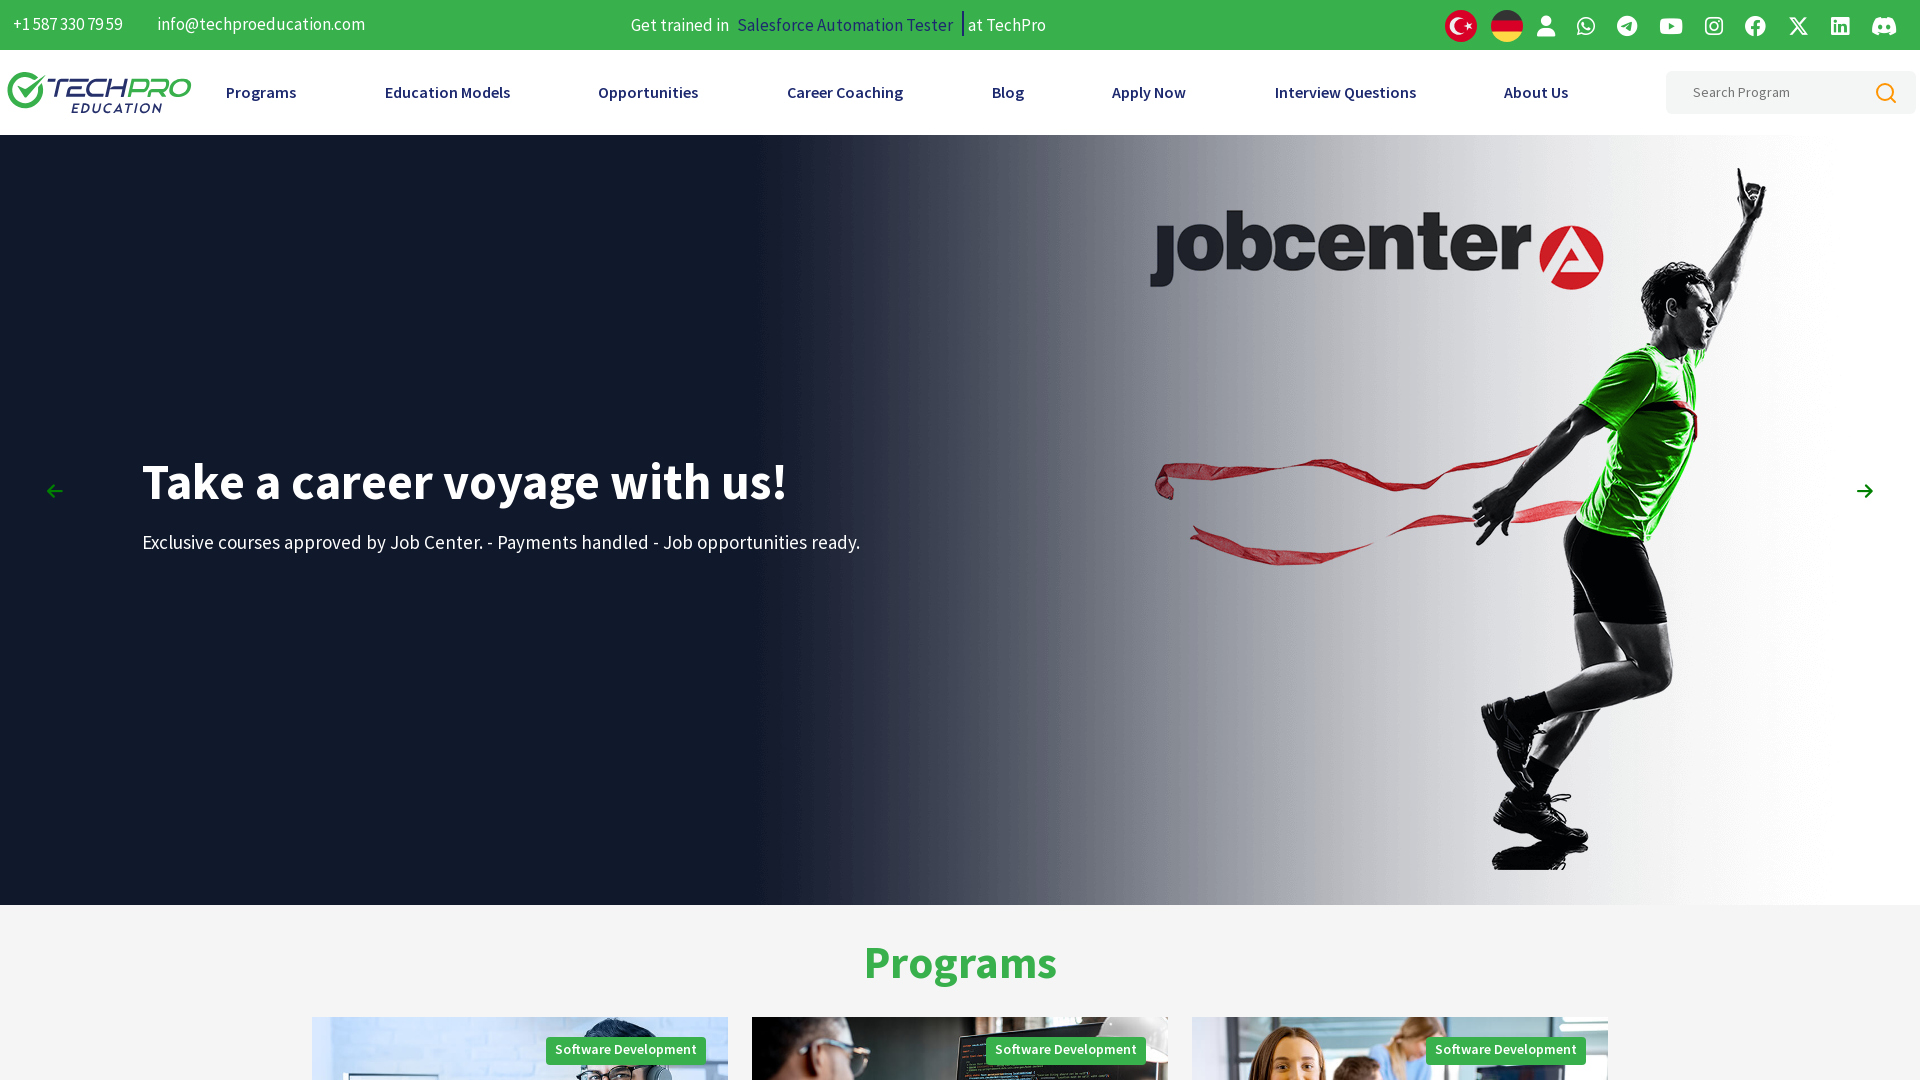

Retrieved window size in fullscreen state
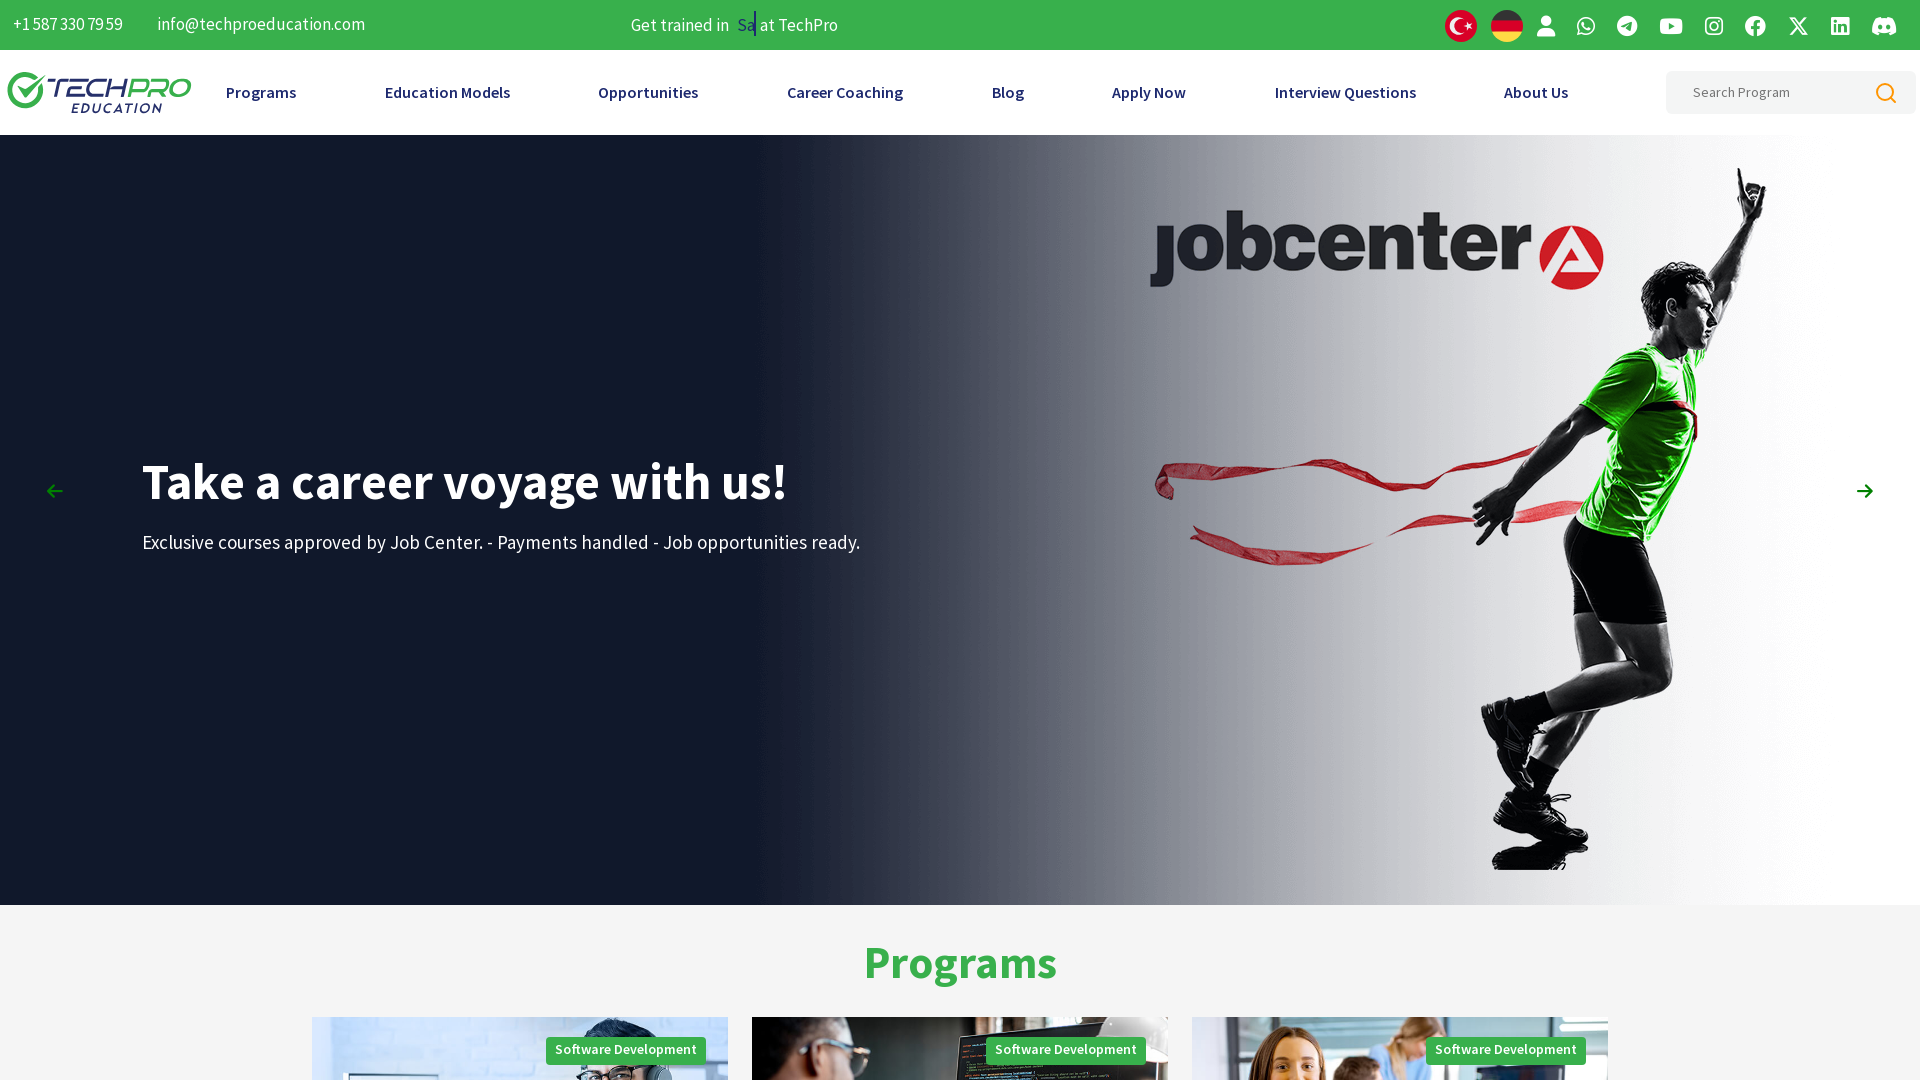

Waited 3 seconds before test completion
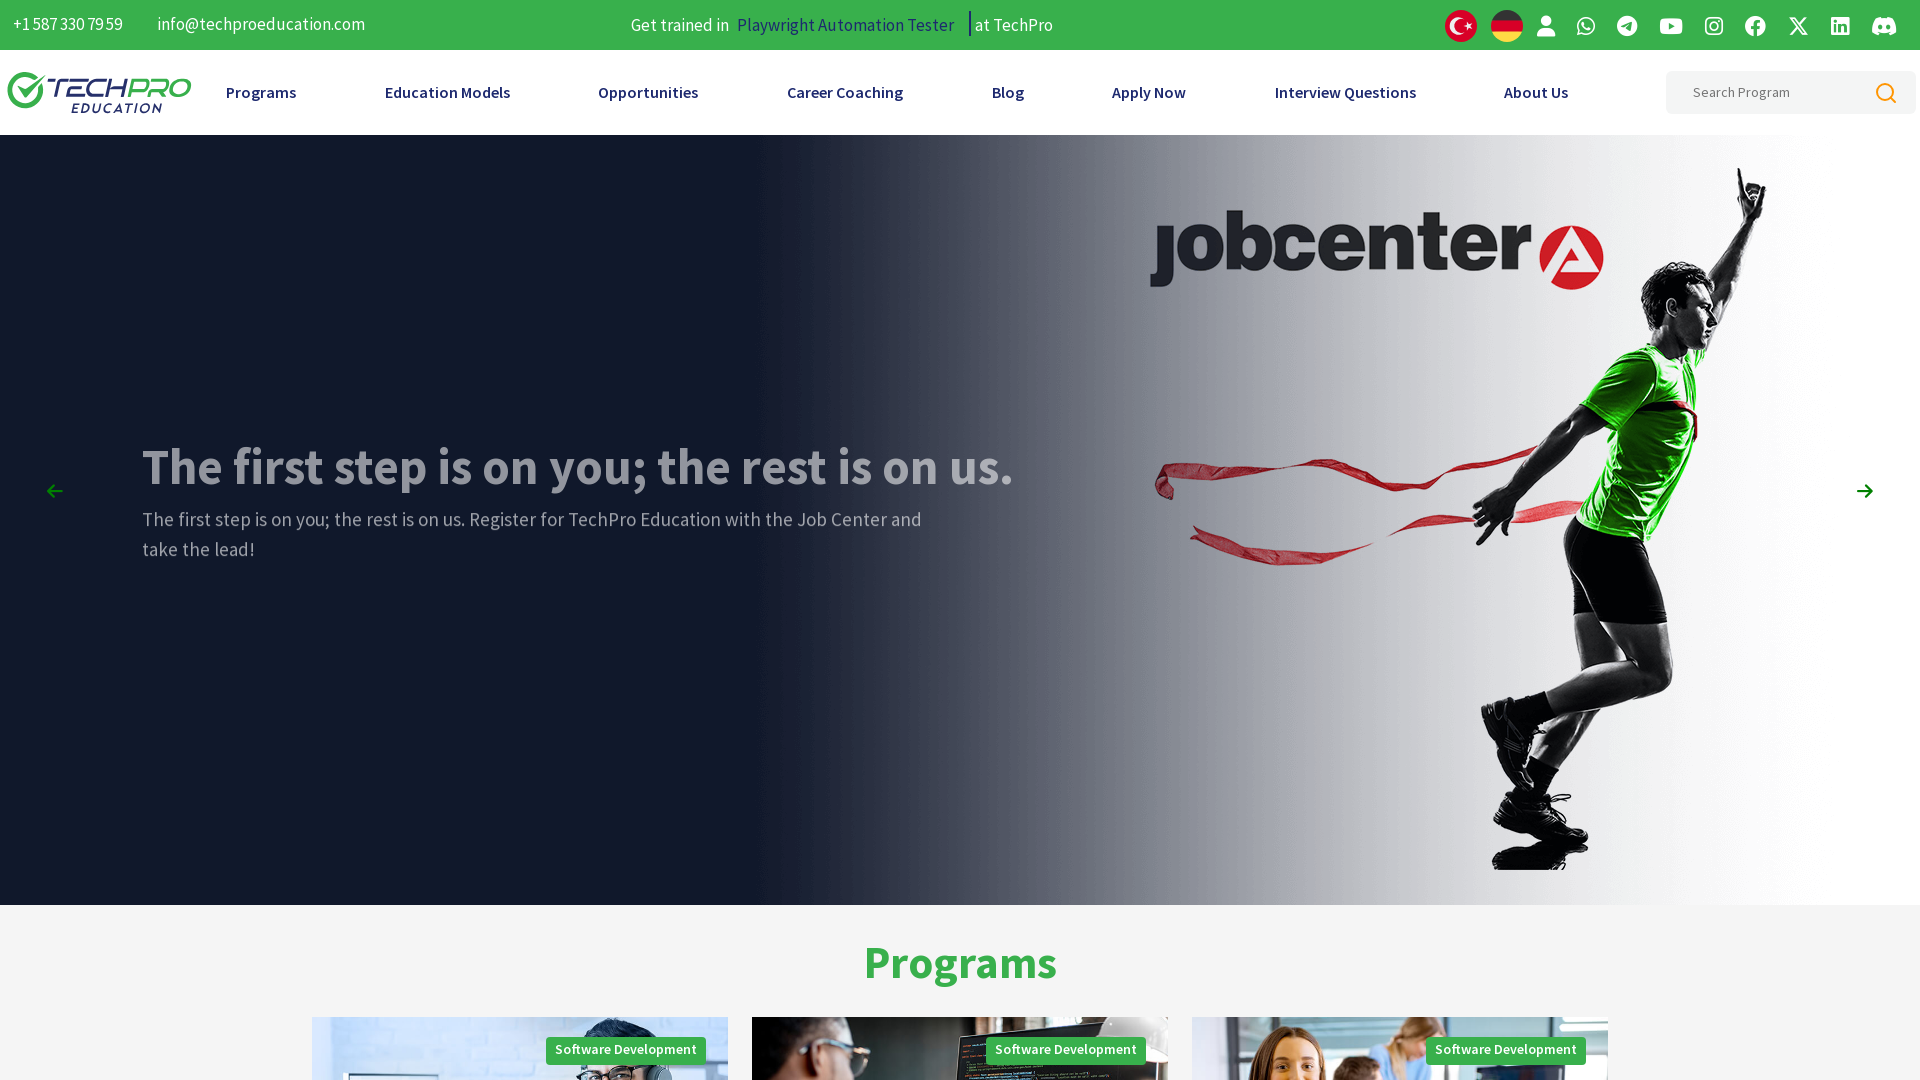

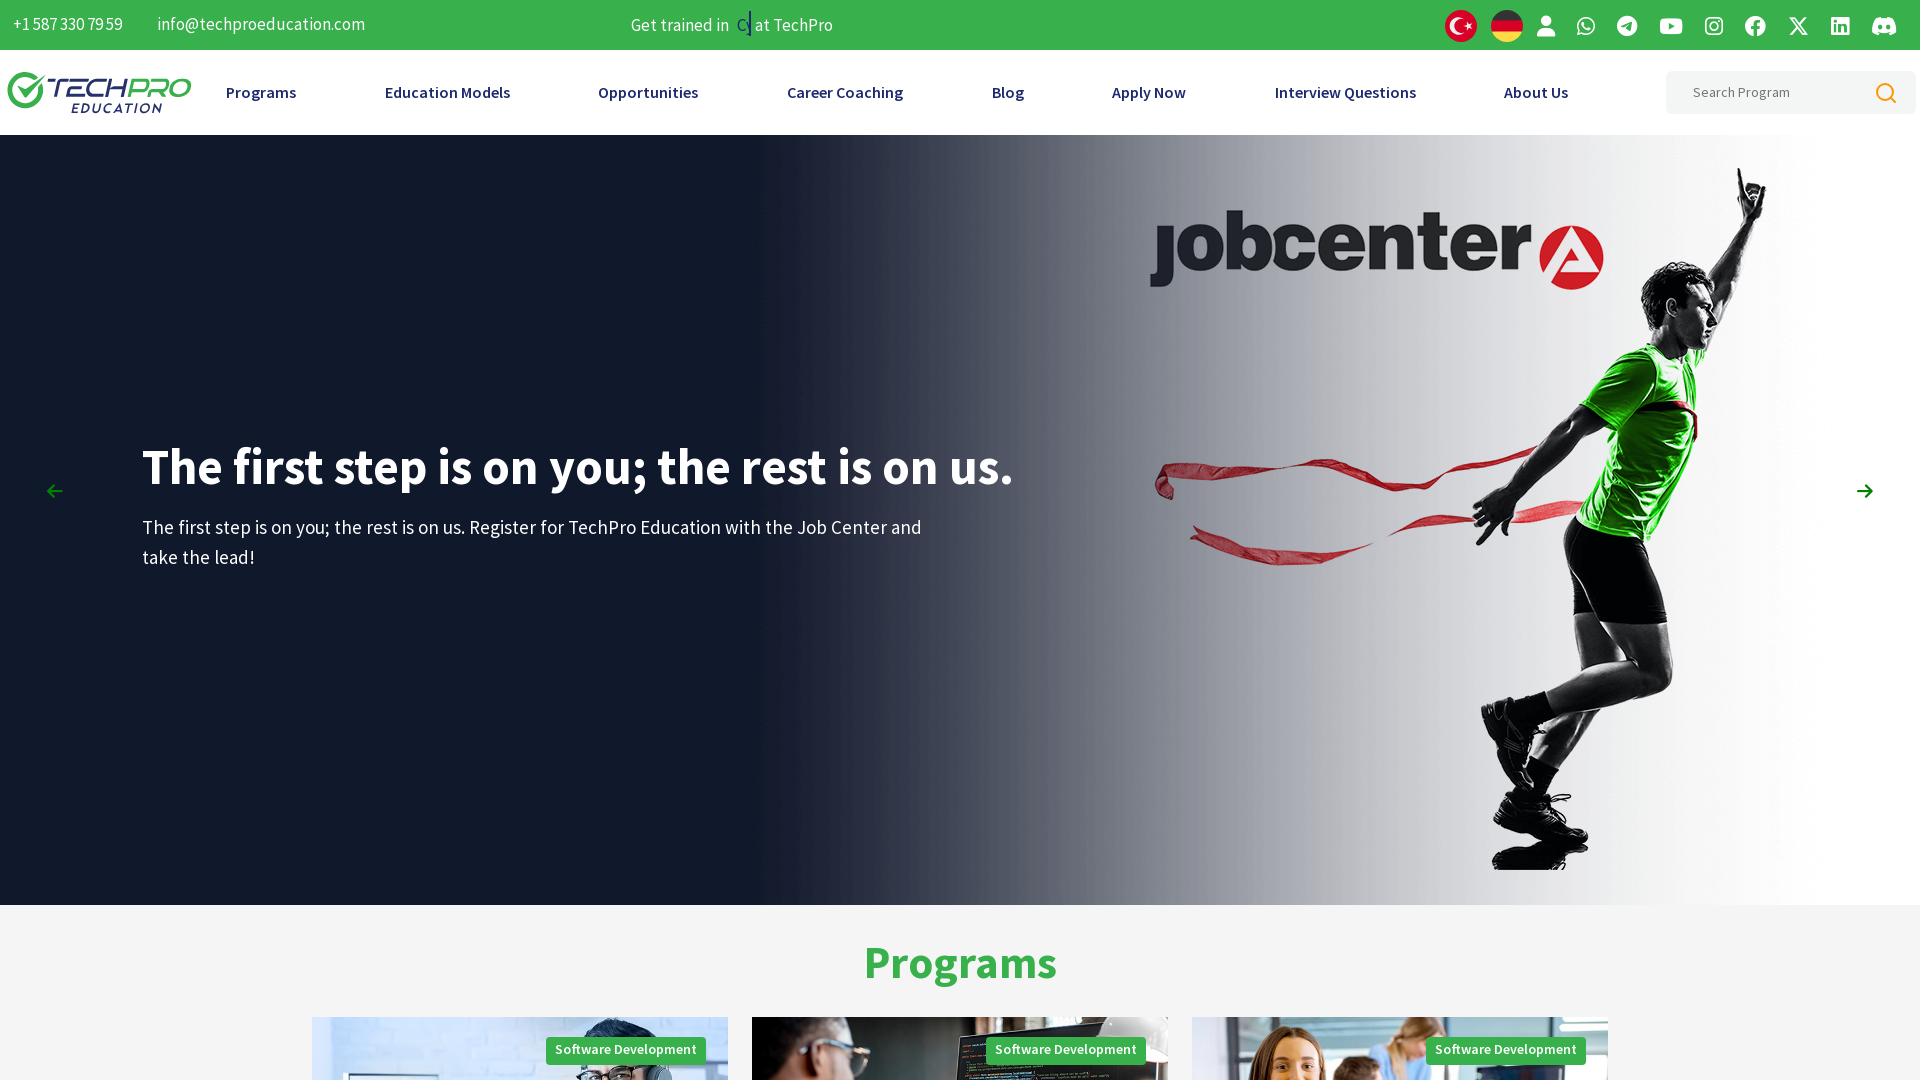